Tests browser back navigation by clicking a link and then navigating back to the original page

Starting URL: https://kristinek.github.io/site/examples/po

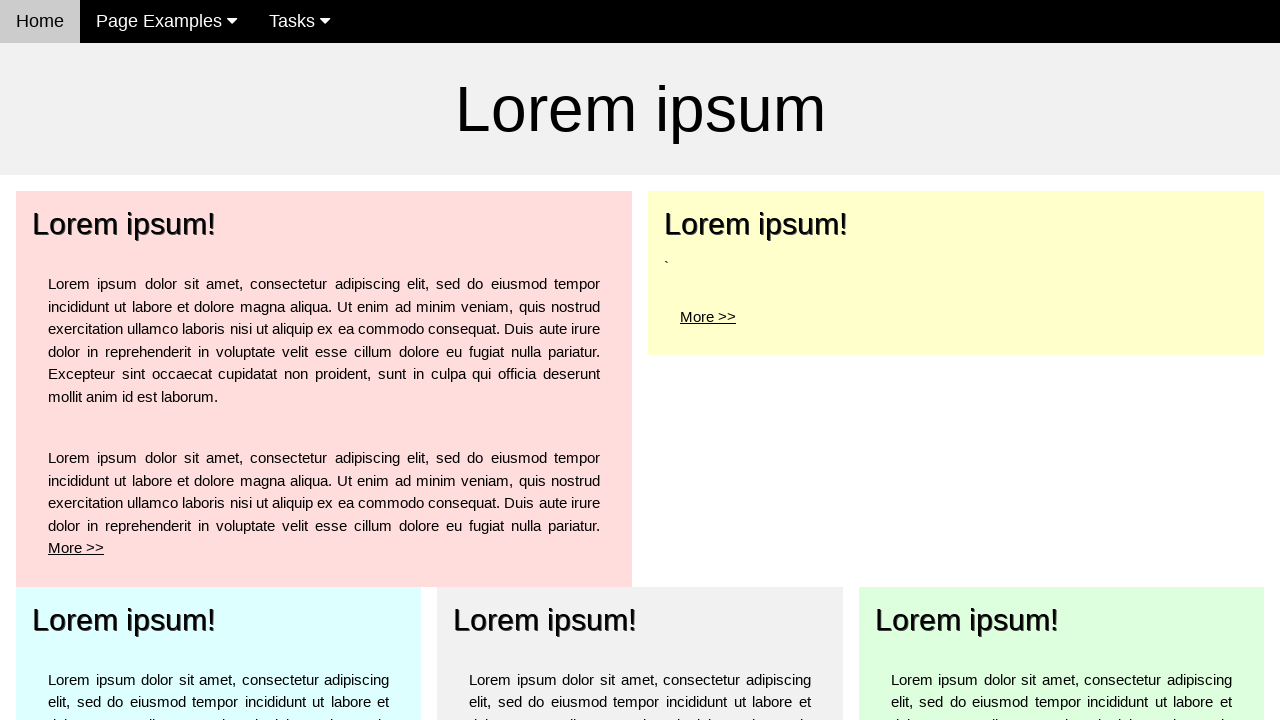

Clicked 'More >>' link to navigate to next page at (76, 548) on text='More >> '
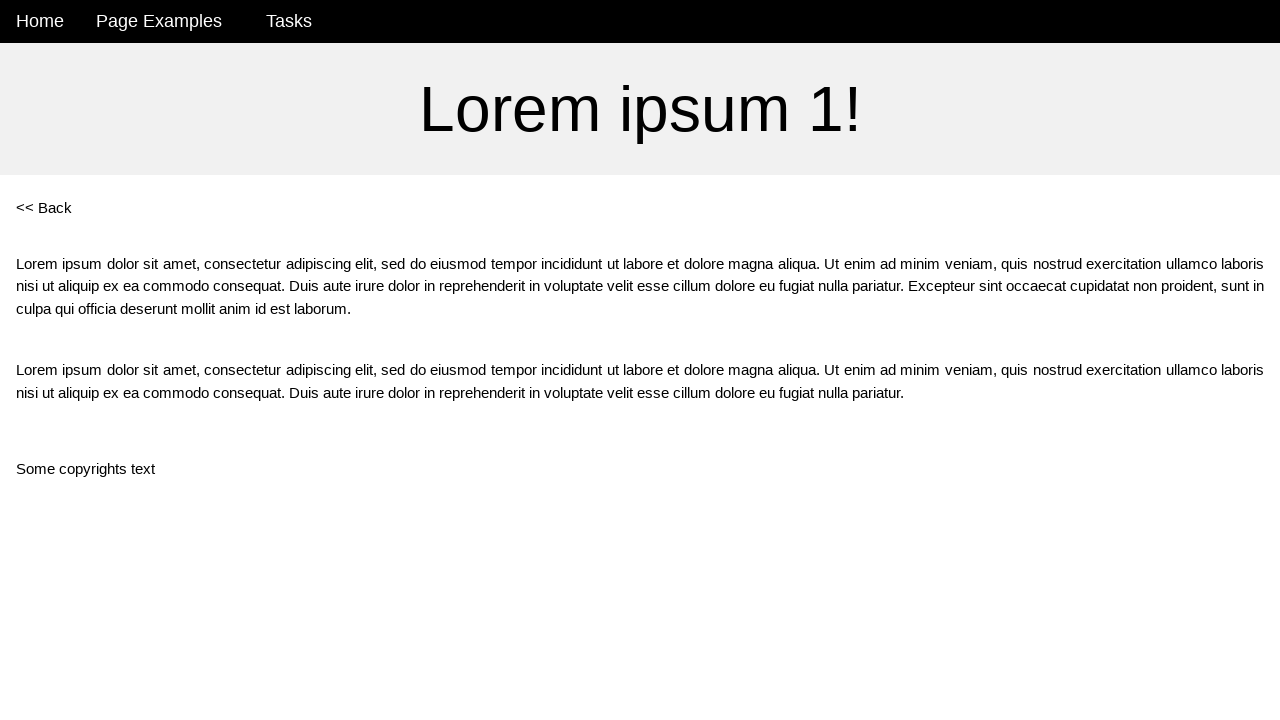

Navigation completed to po1 page
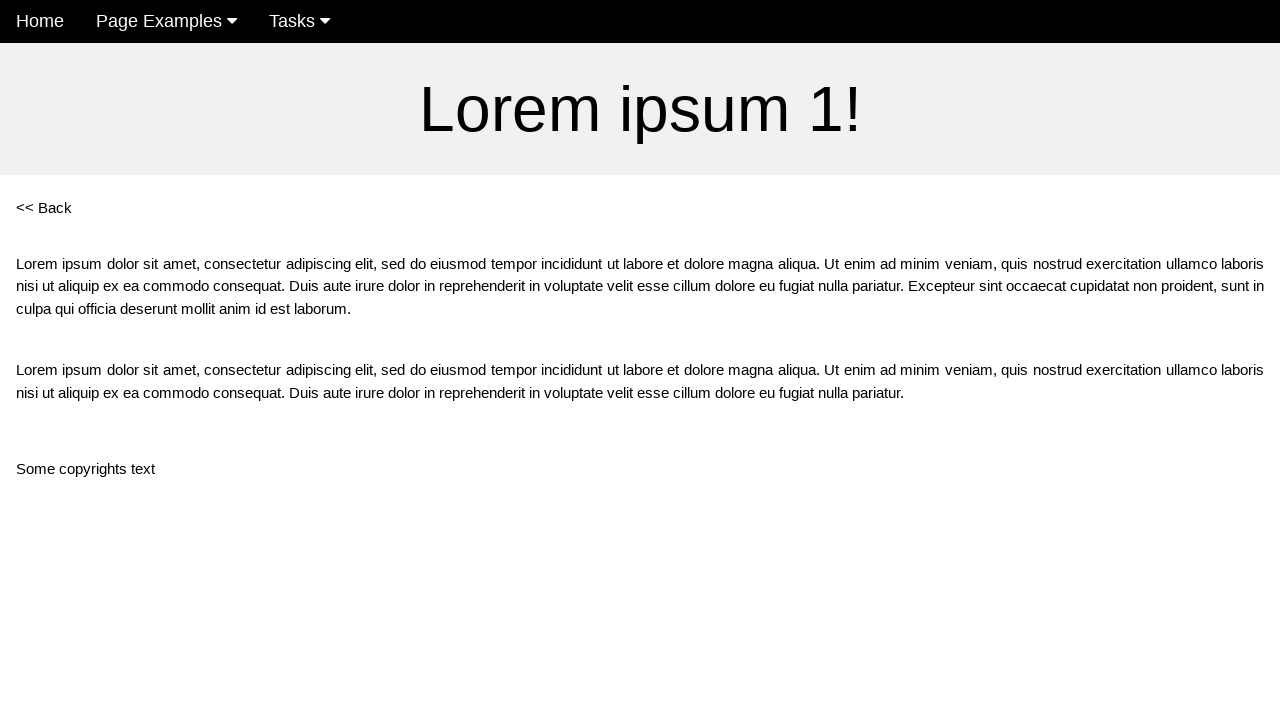

Navigated back to previous page
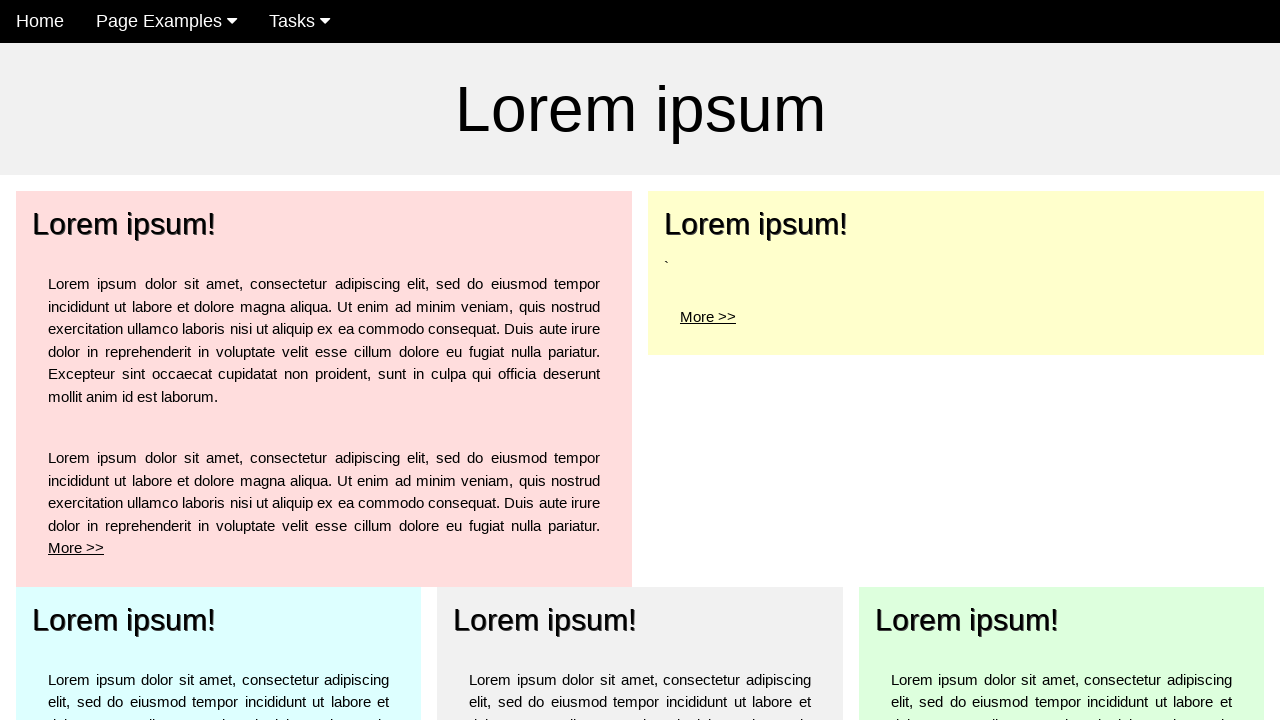

Verified navigation back to original po page
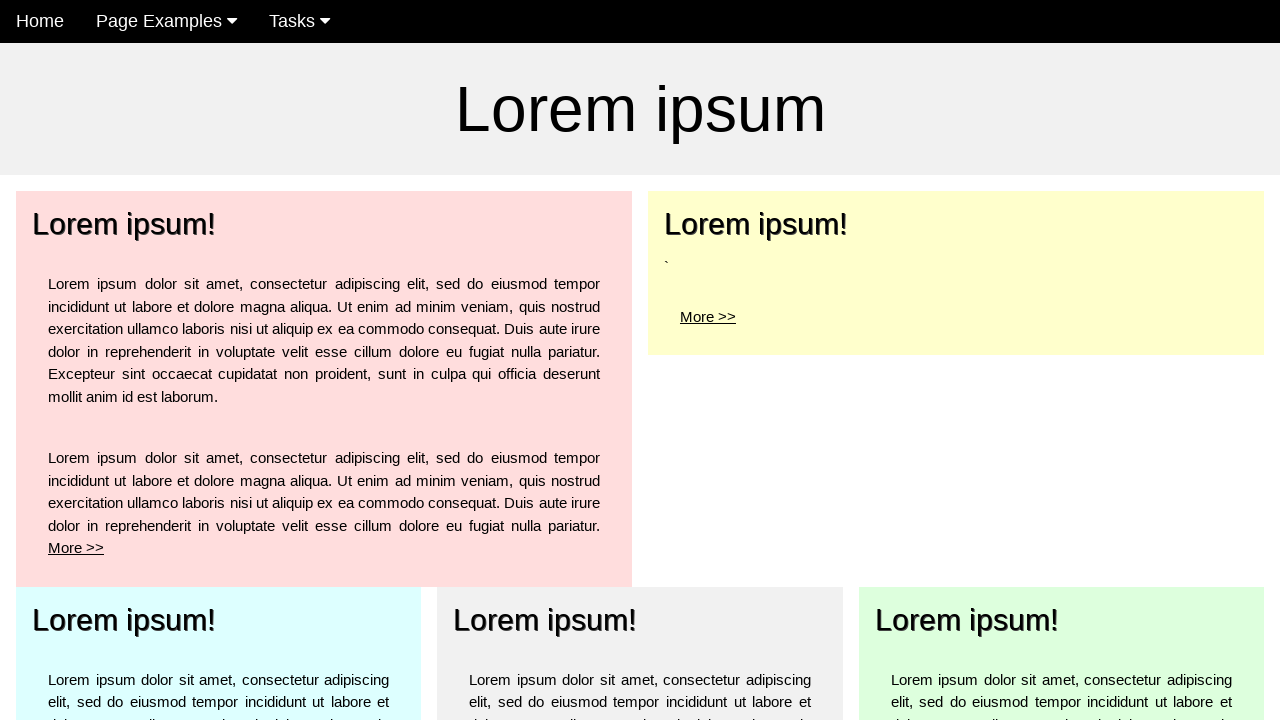

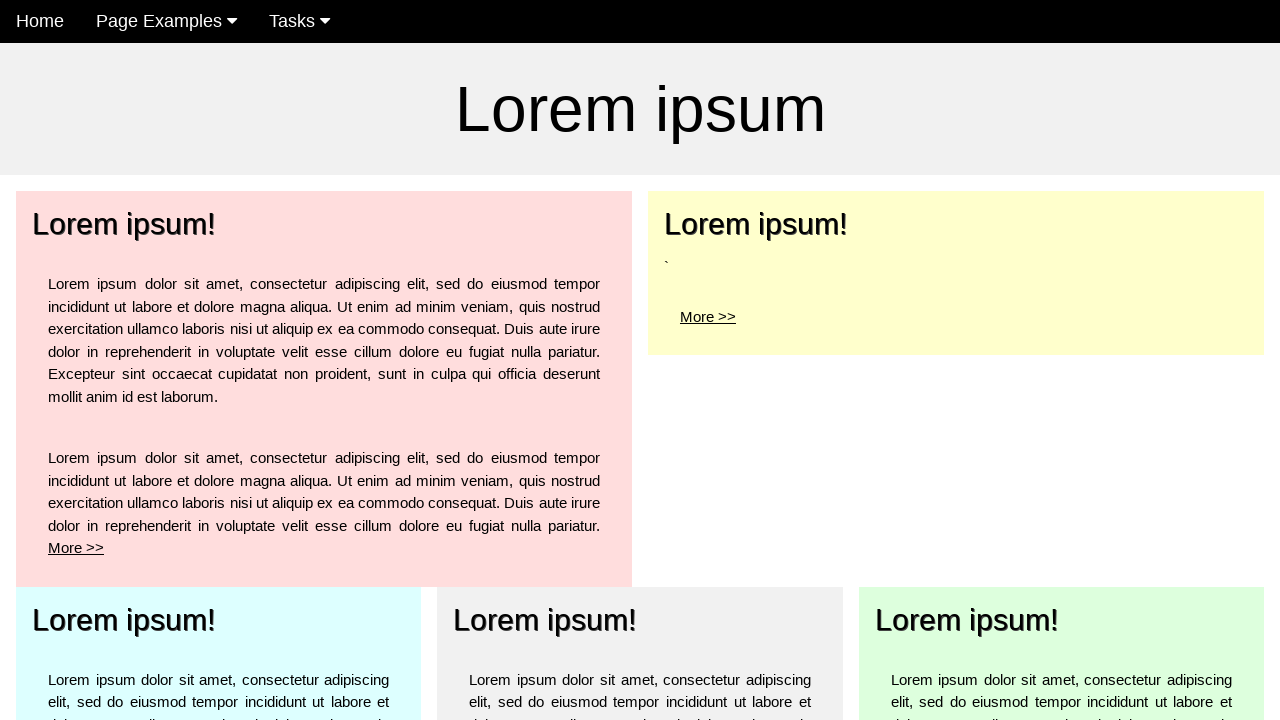